Tests that the Clear completed button displays correct text after completing an item

Starting URL: https://demo.playwright.dev/todomvc

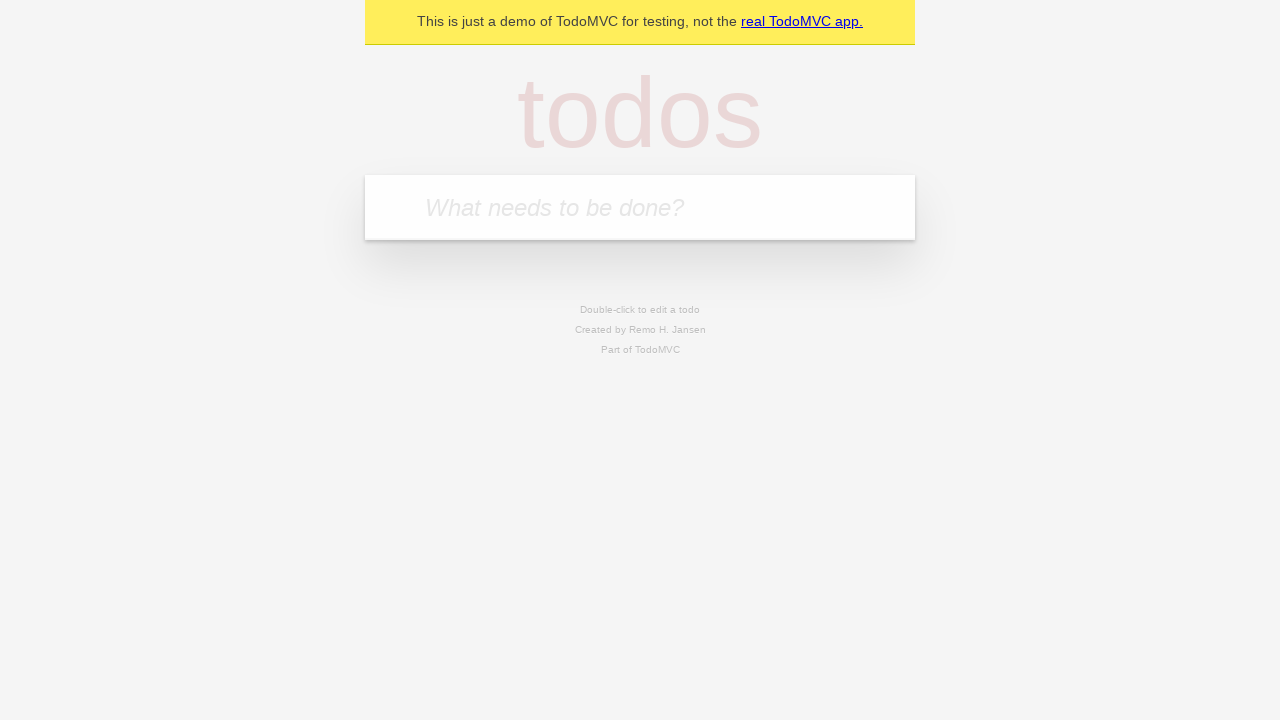

Filled todo input with 'buy some cheese' on internal:attr=[placeholder="What needs to be done?"i]
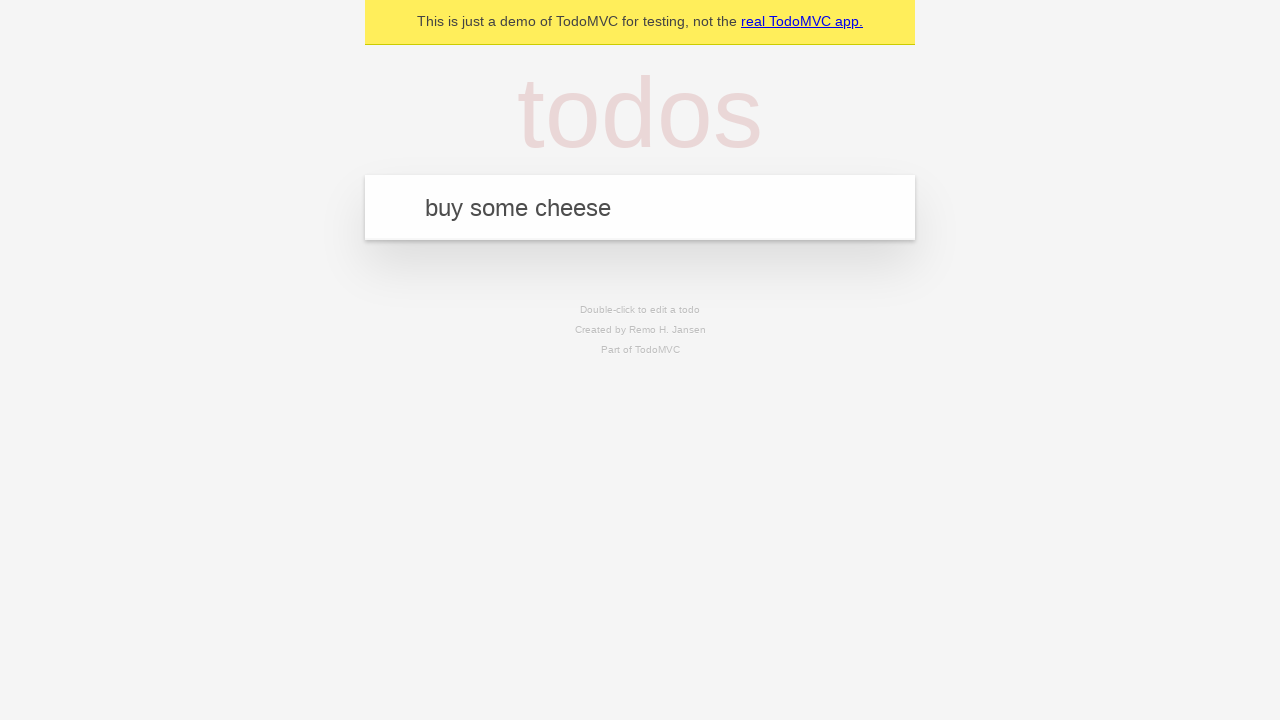

Pressed Enter to add first todo on internal:attr=[placeholder="What needs to be done?"i]
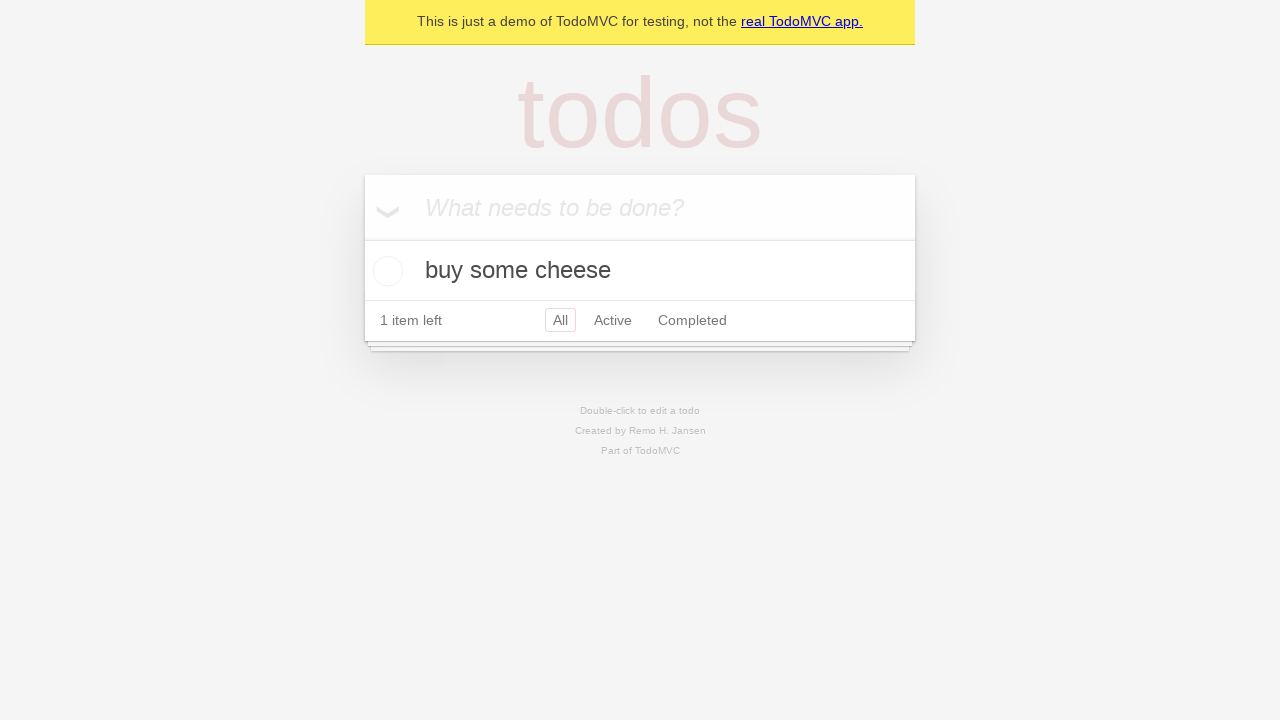

Filled todo input with 'feed the cat' on internal:attr=[placeholder="What needs to be done?"i]
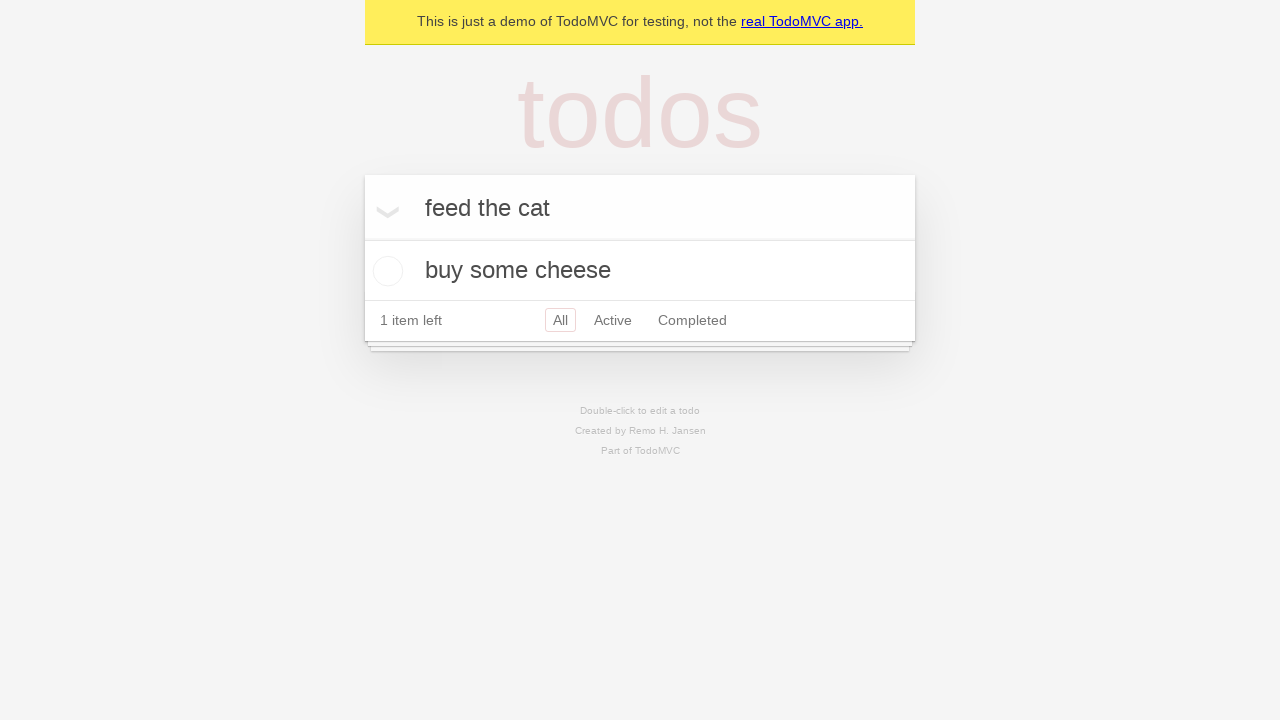

Pressed Enter to add second todo on internal:attr=[placeholder="What needs to be done?"i]
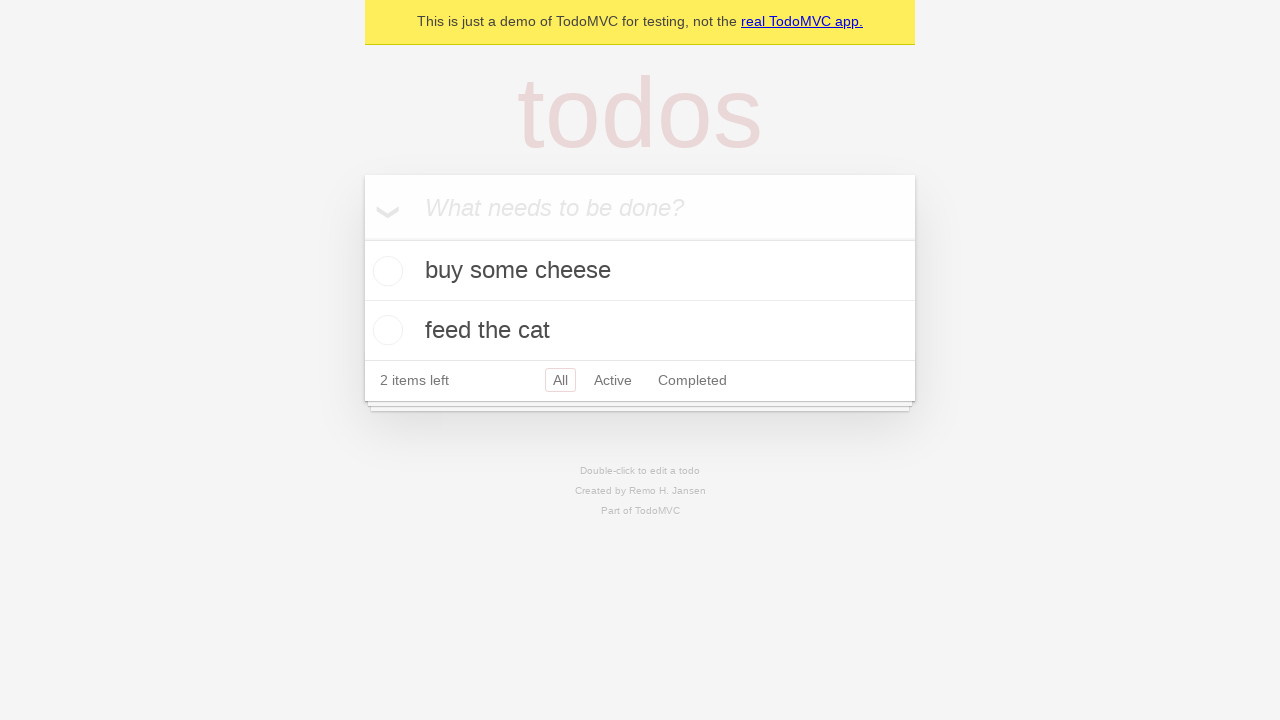

Filled todo input with 'book a doctors appointment' on internal:attr=[placeholder="What needs to be done?"i]
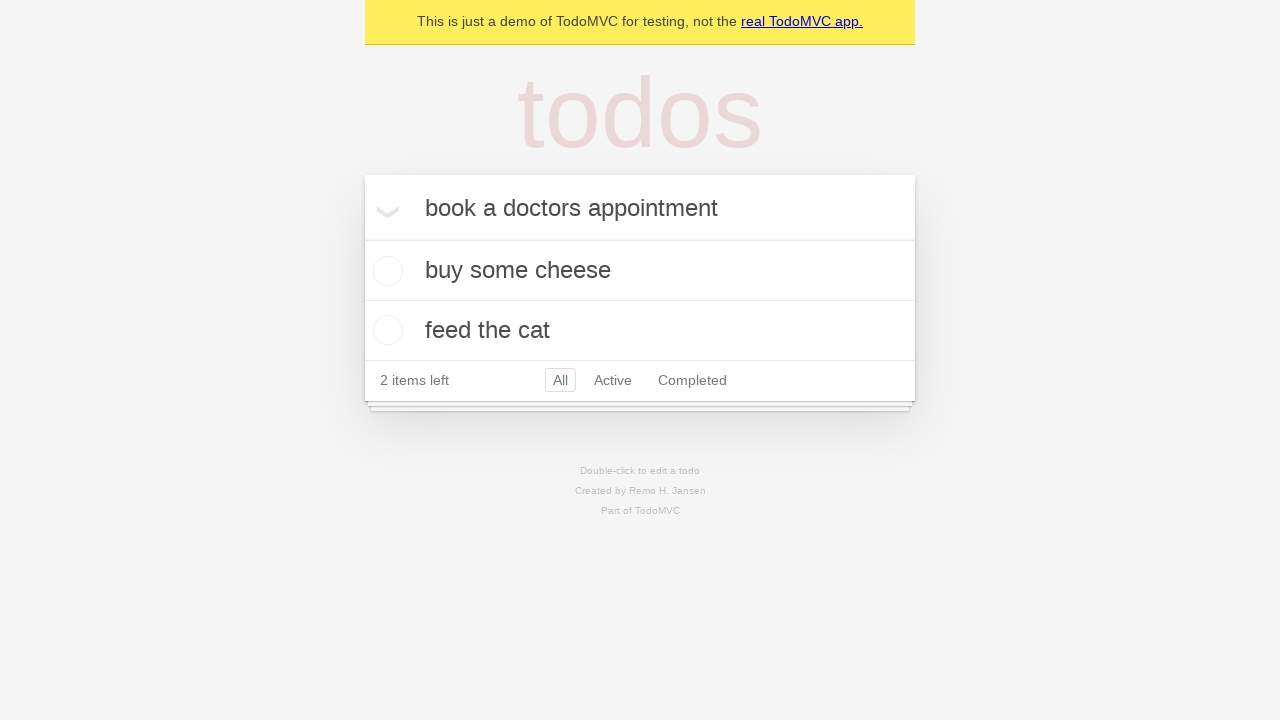

Pressed Enter to add third todo on internal:attr=[placeholder="What needs to be done?"i]
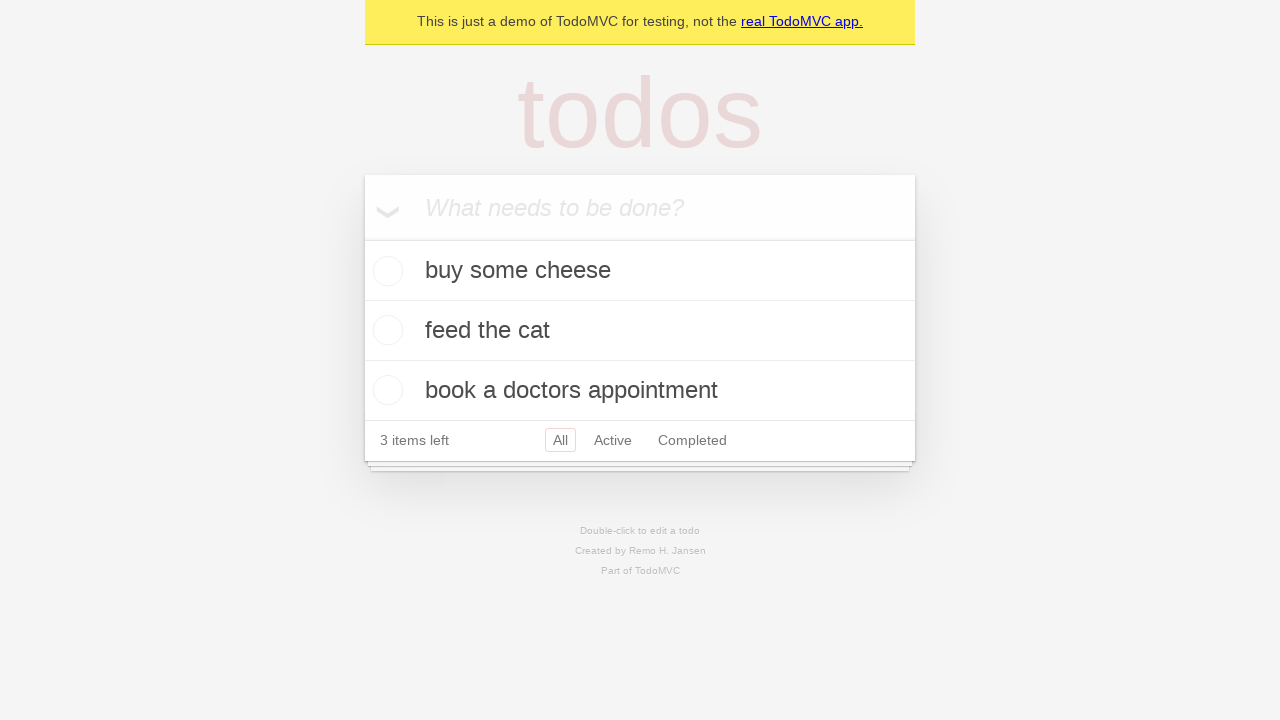

Checked the first todo item at (385, 271) on .todo-list li .toggle >> nth=0
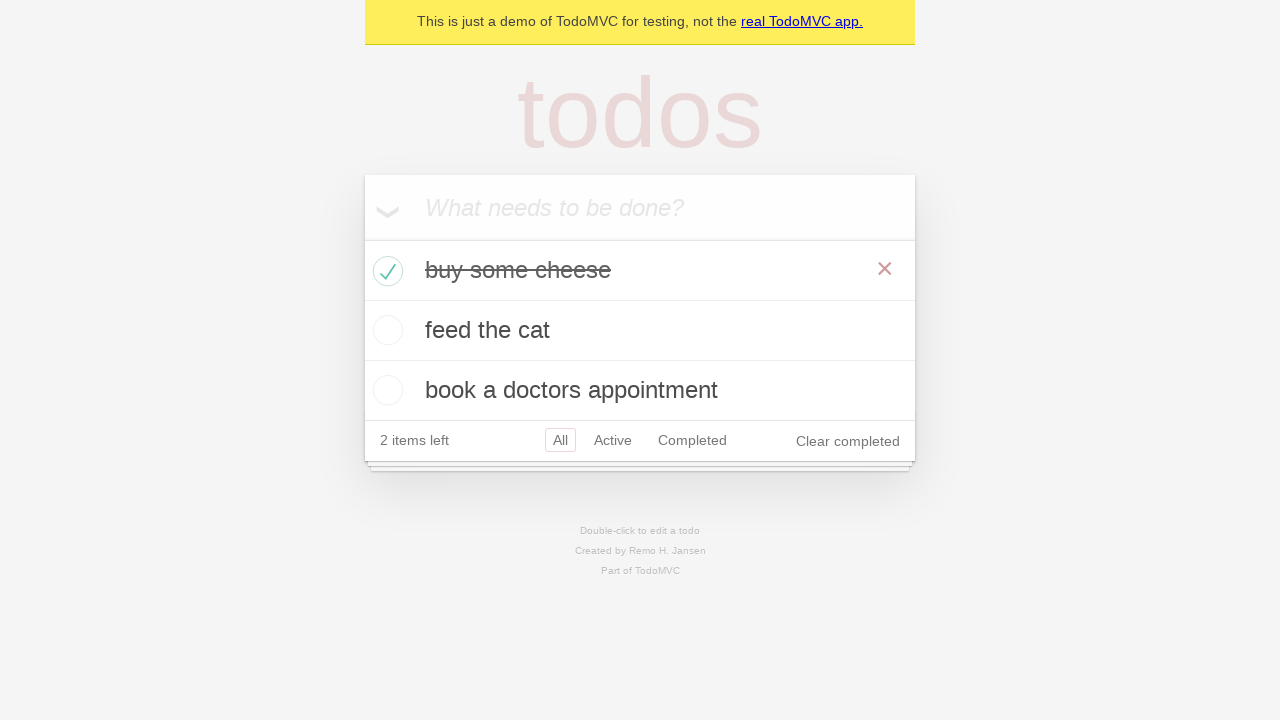

Clear completed button appeared after completing an item
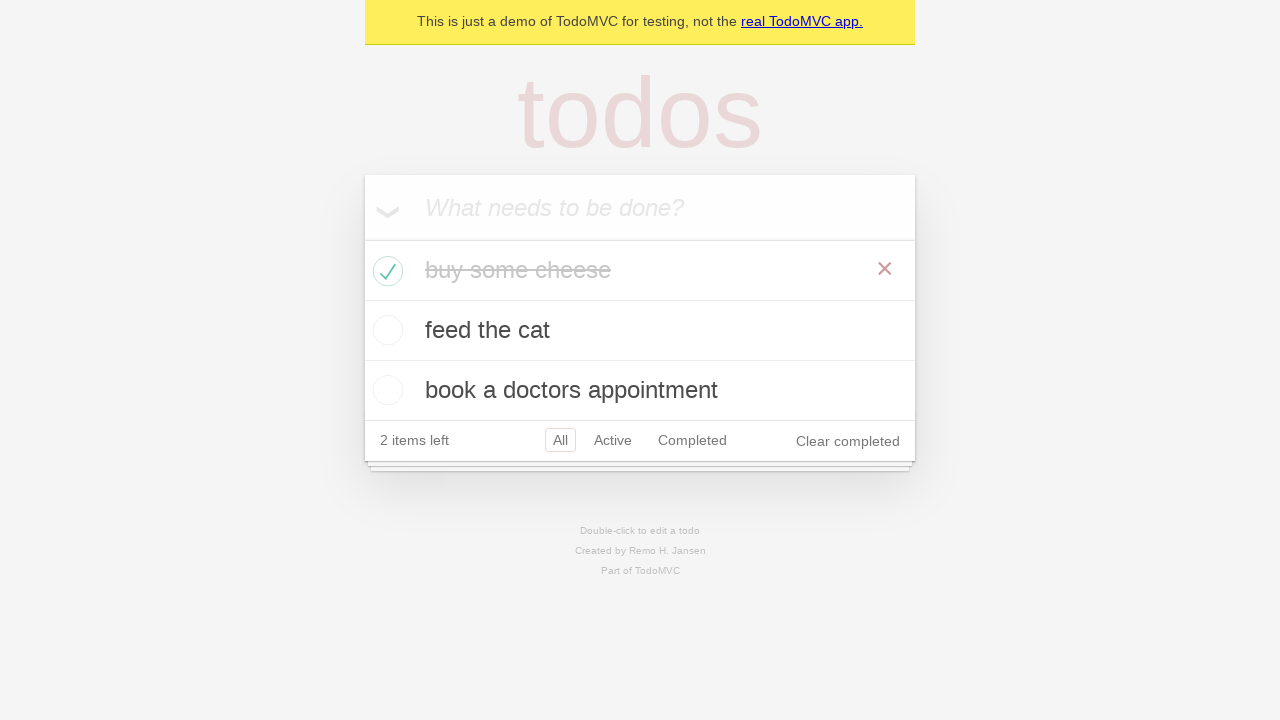

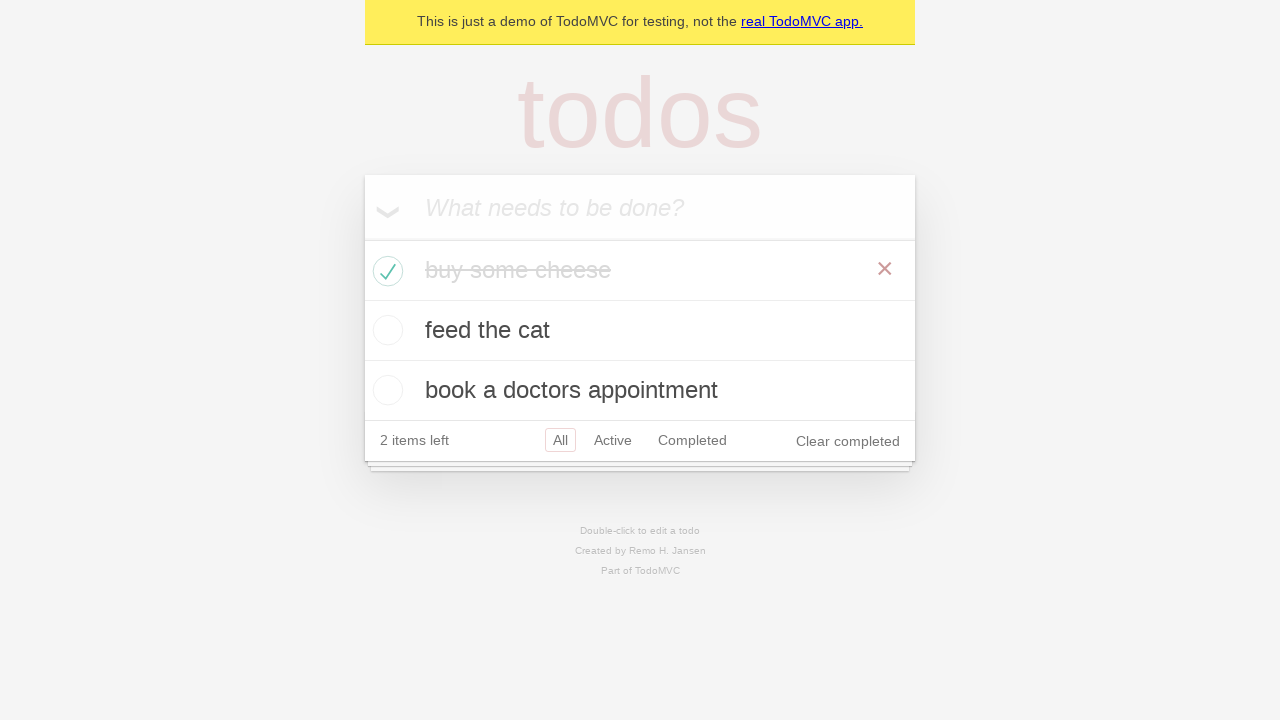